Tests navigation to the frames page, then to the iframe page, switches into an iframe context, switches back to default content, and verifies the page heading is displayed.

Starting URL: https://the-internet.herokuapp.com/

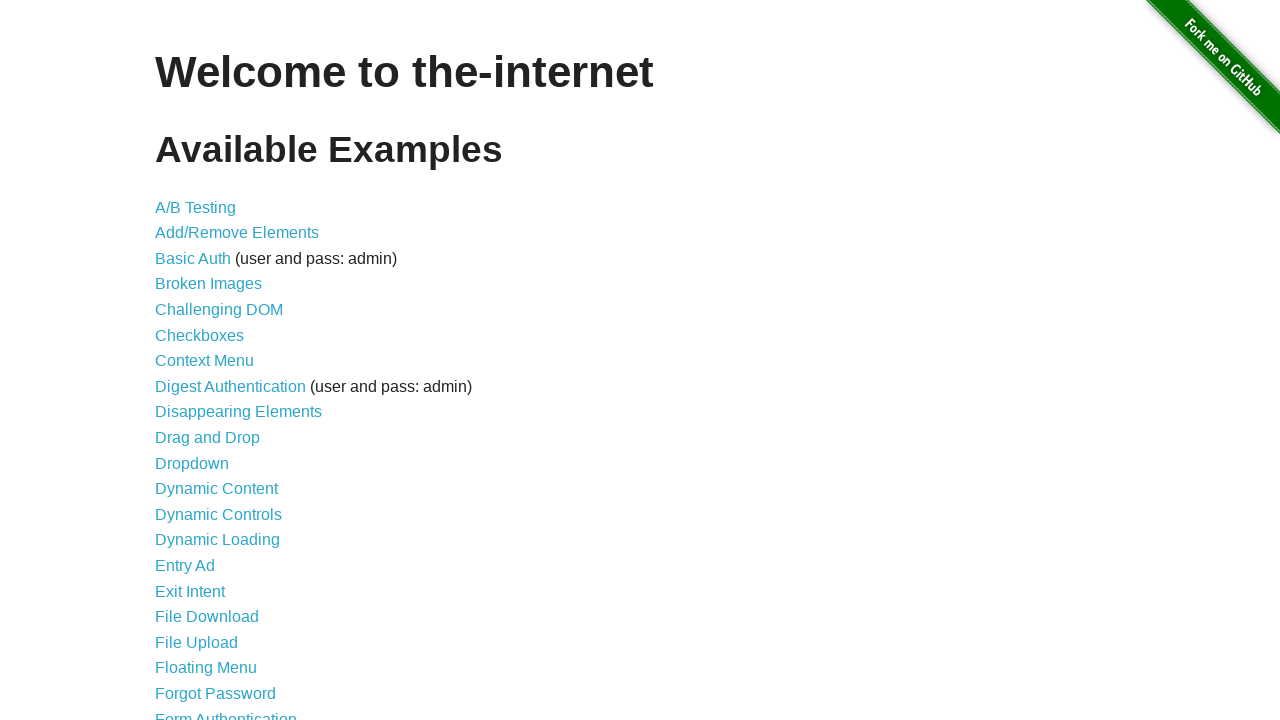

Clicked on the Frames link at (182, 361) on a[href='/frames']
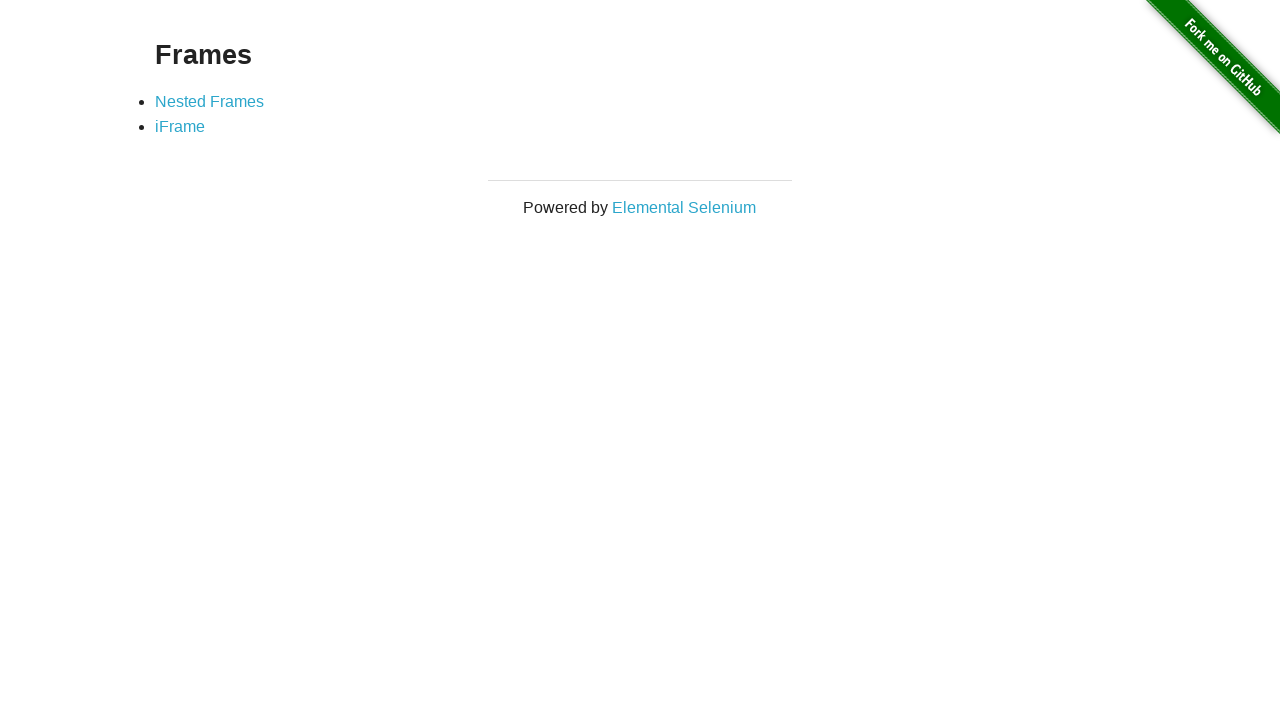

Clicked on the iFrame link at (180, 127) on a[href='/iframe']
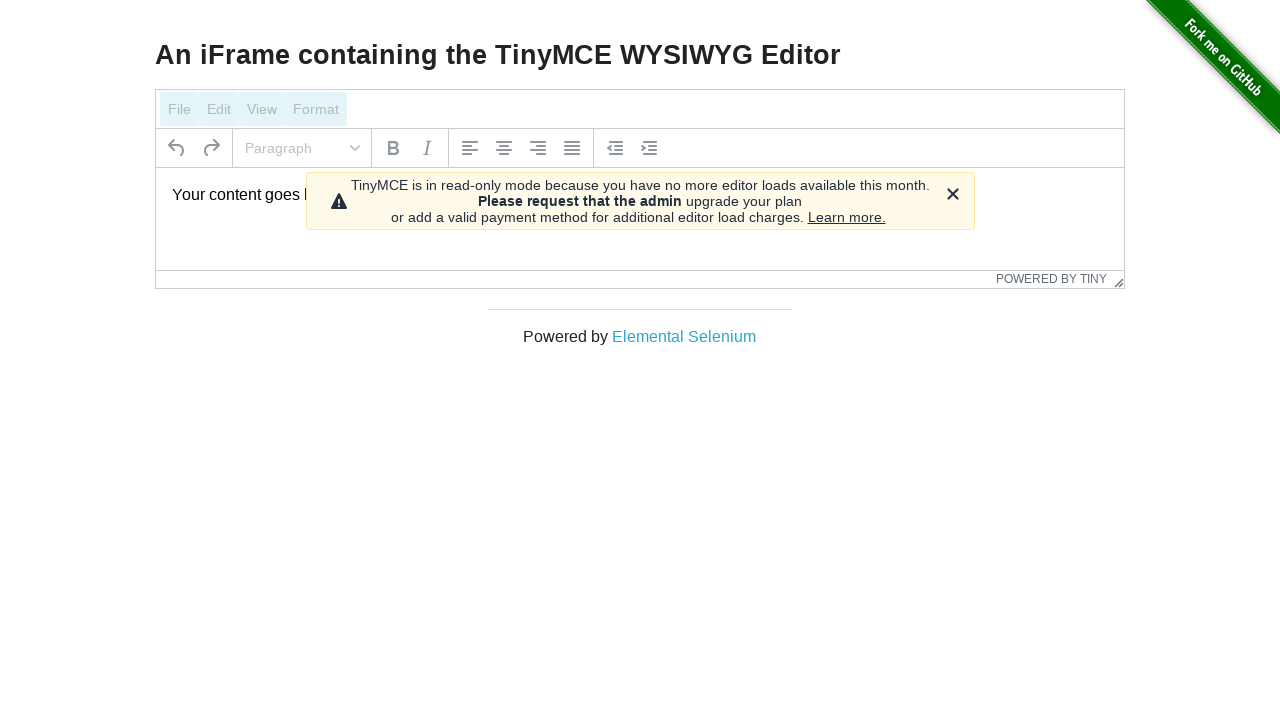

Located iframe with selector #mce_0_ifr
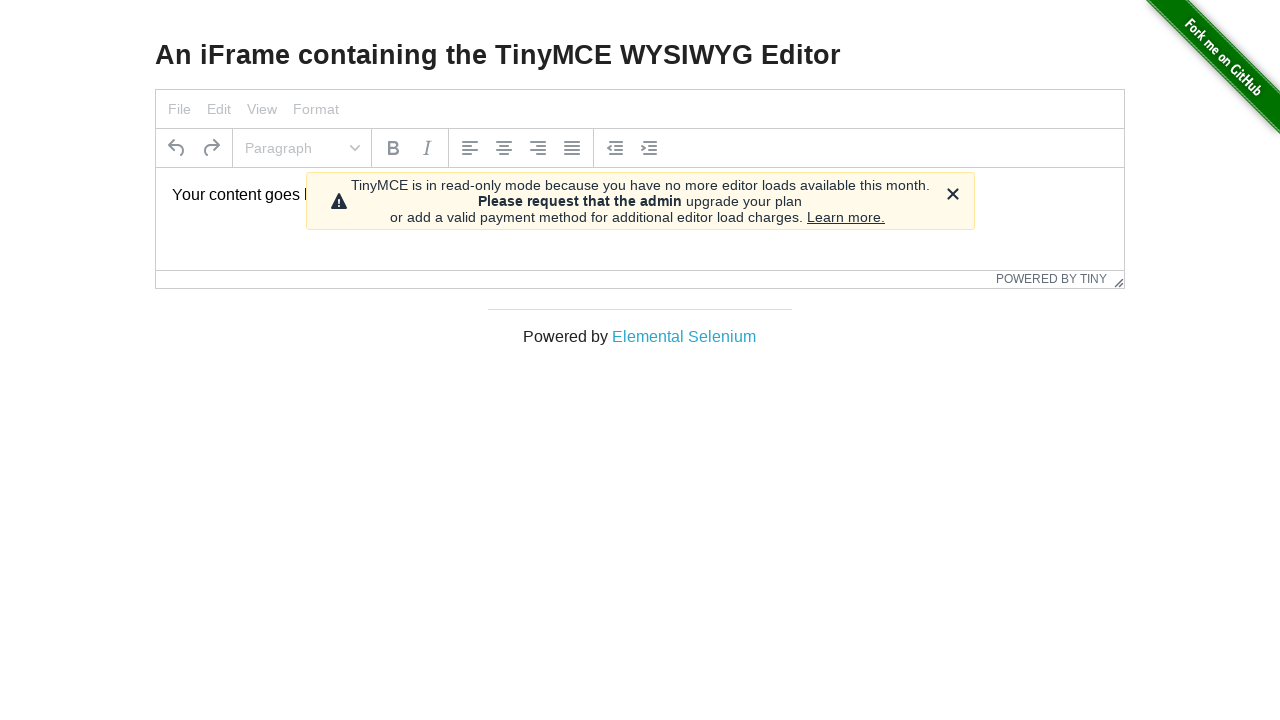

Waited for iframe content (#tinymce) to be available
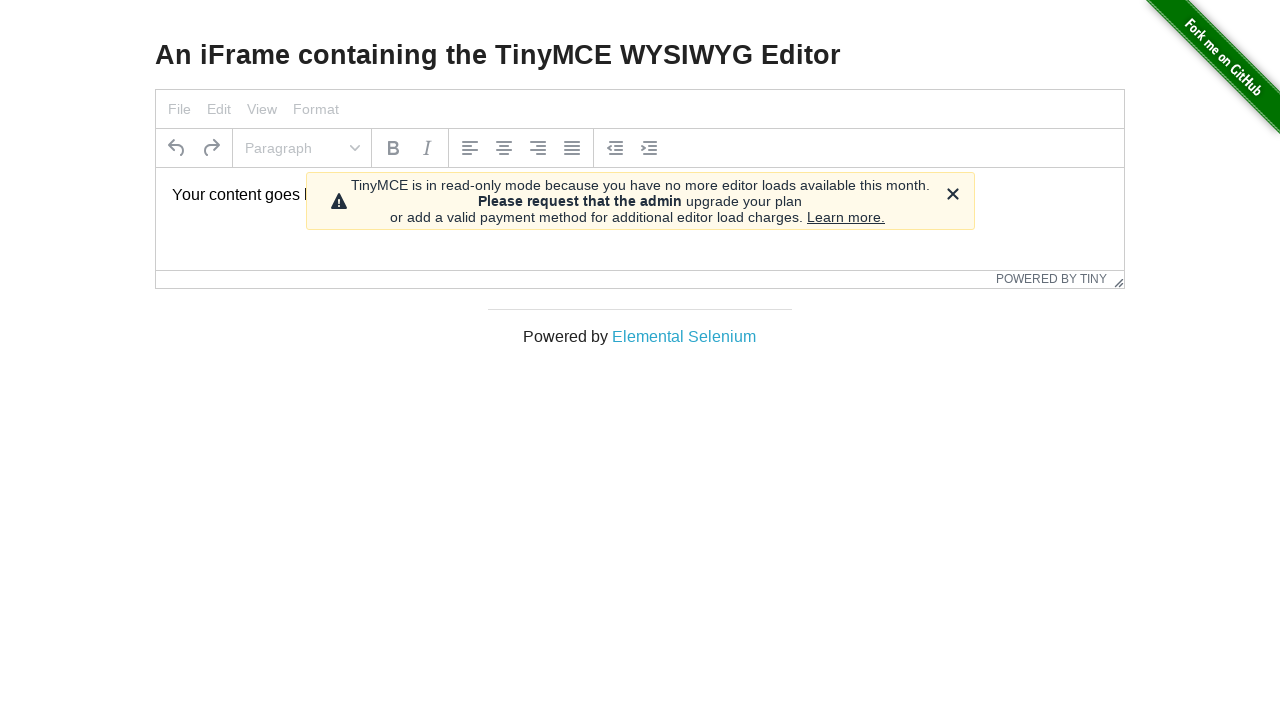

Retrieved page heading text: An iFrame containing the TinyMCE WYSIWYG Editor
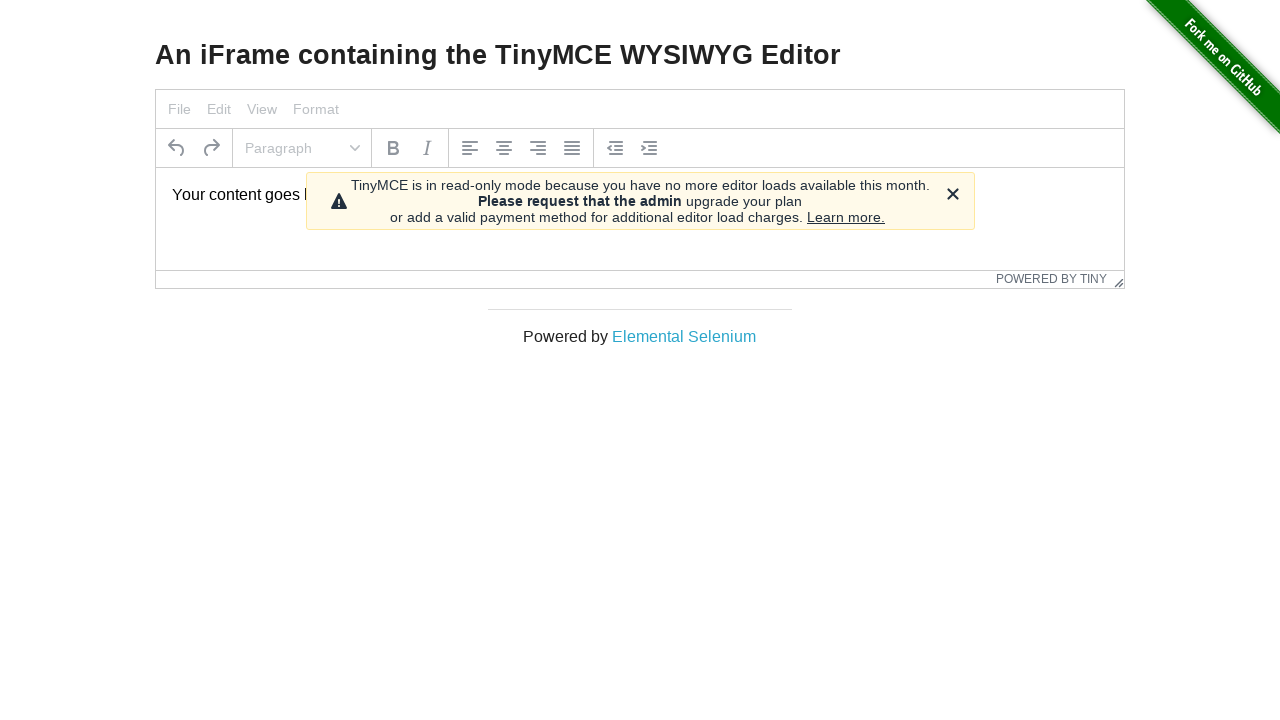

Printed heading to console
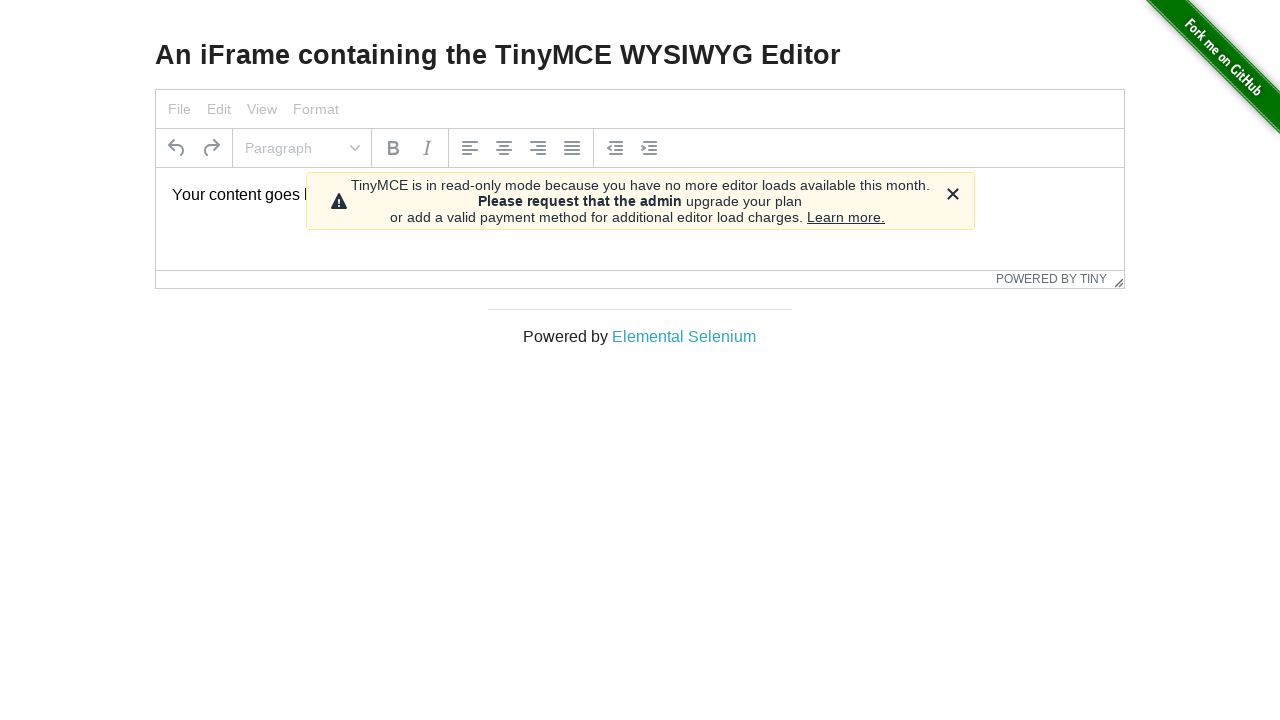

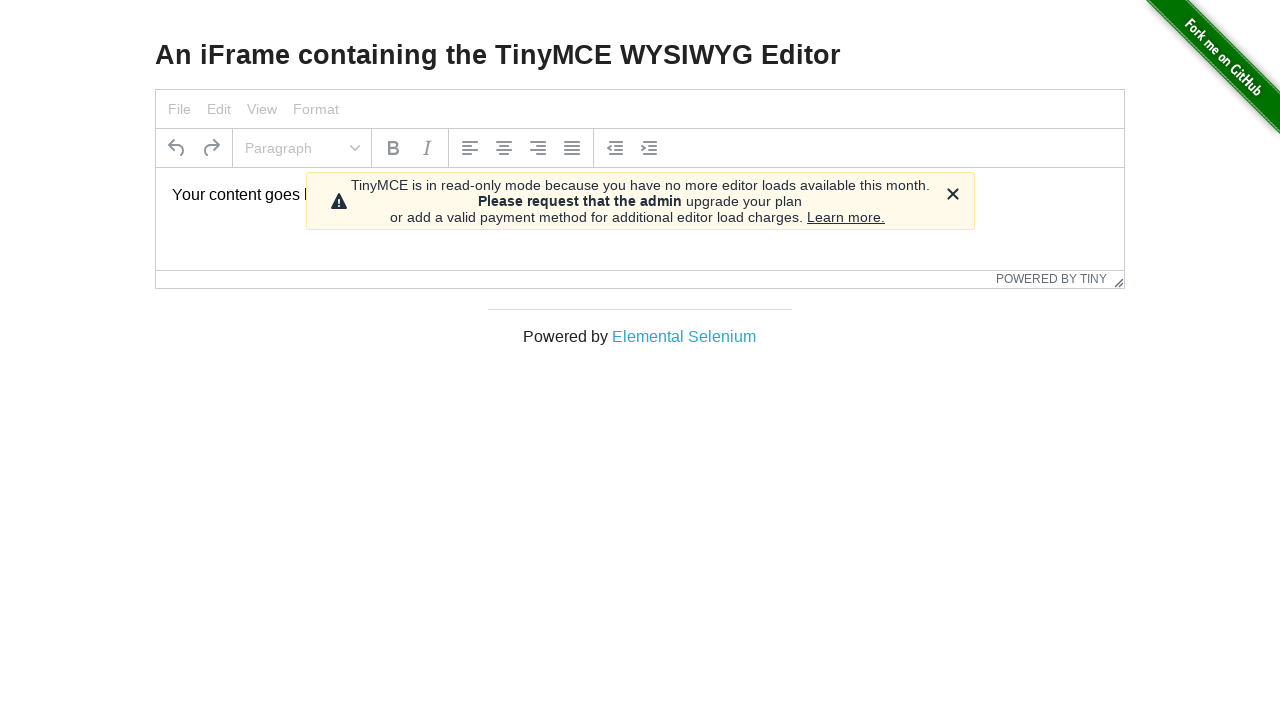